Navigates to IMDB datasets page and clicks on download links for title basics and ratings datasets

Starting URL: https://www.imdb.com/interfaces/

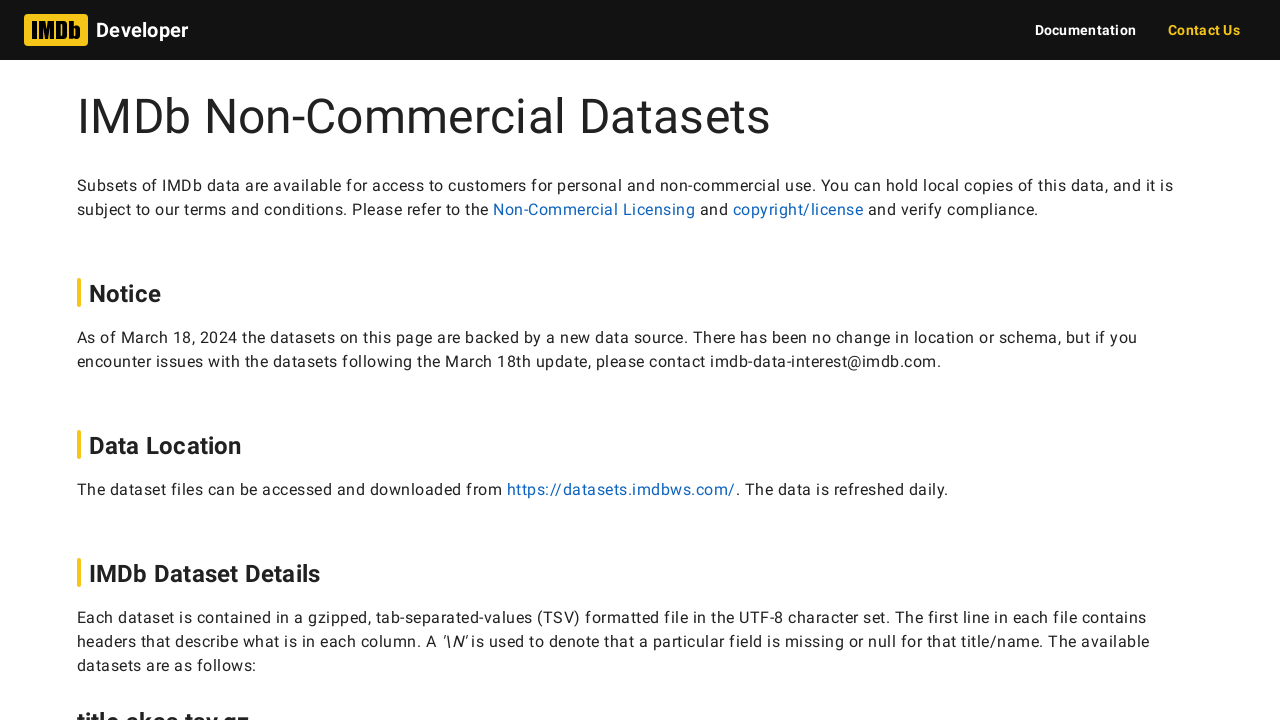

Clicked on datasets.imdbws.com link to navigate to IMDB datasets page at (621, 490) on a:has-text('https://datasets.imdbws.com/')
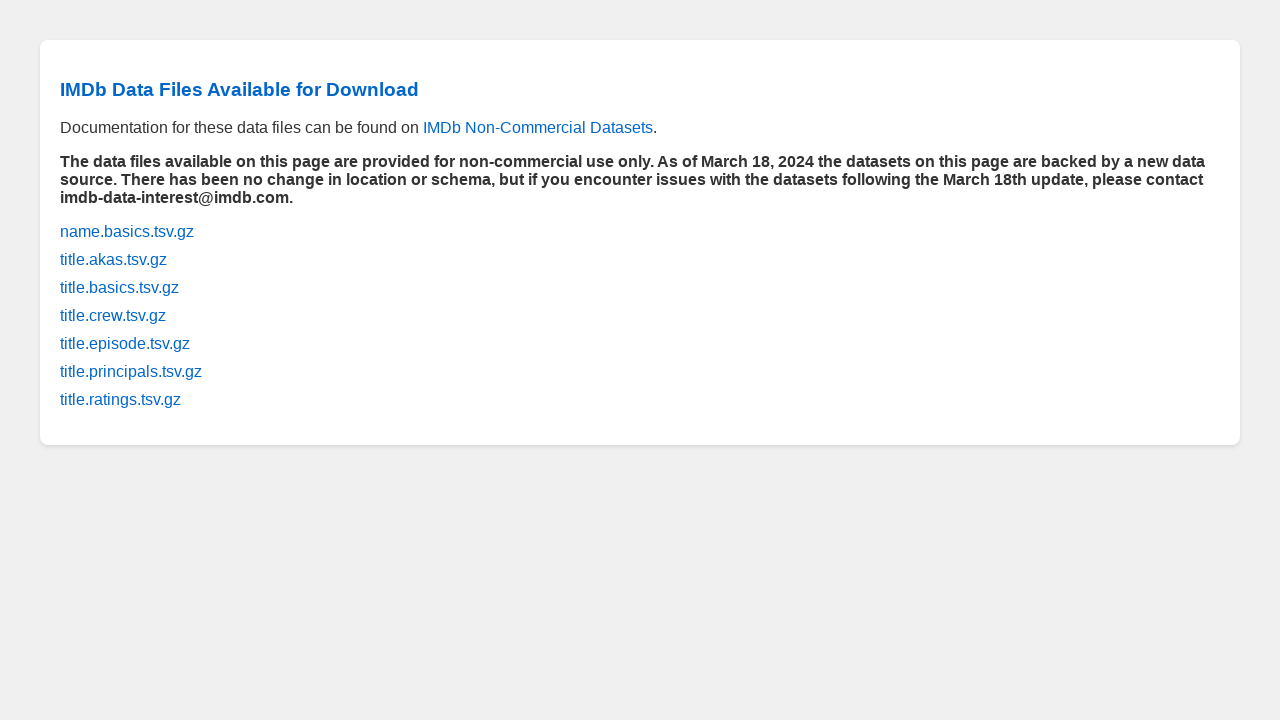

Waited for page to fully load (networkidle state)
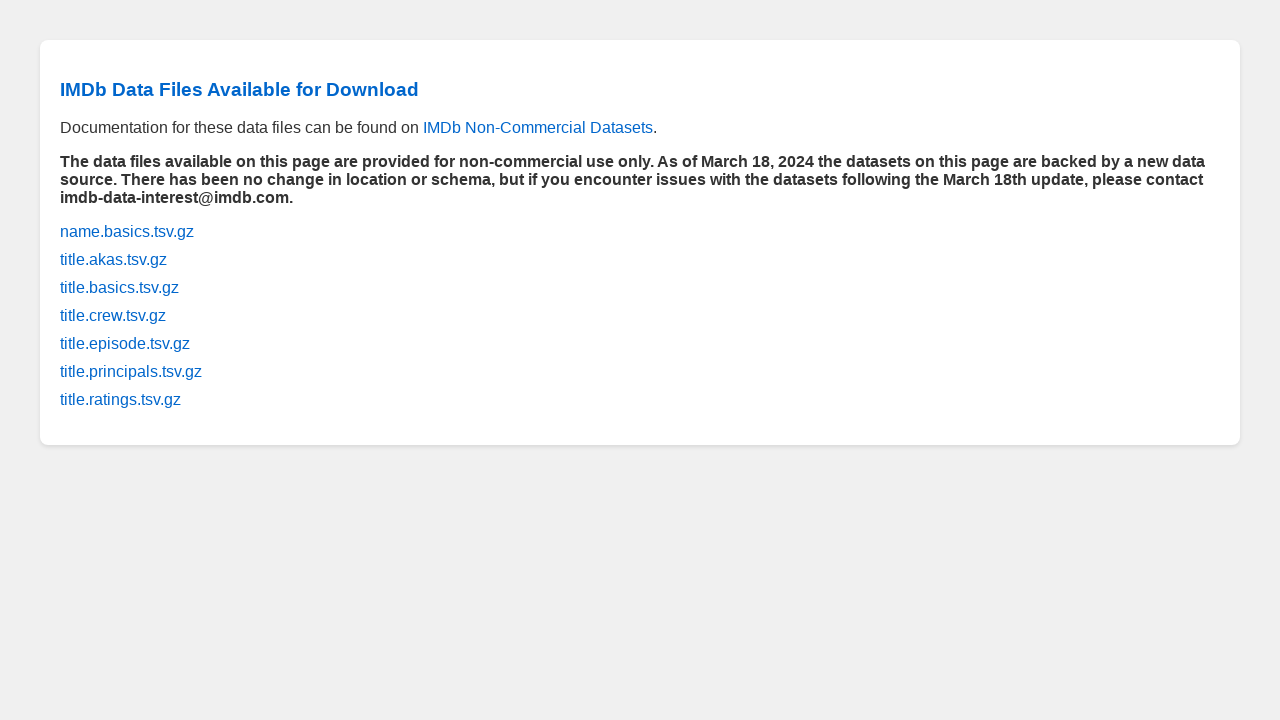

Clicked download link for title basics dataset at (120, 288) on a:has-text('title.basics.tsv.gz')
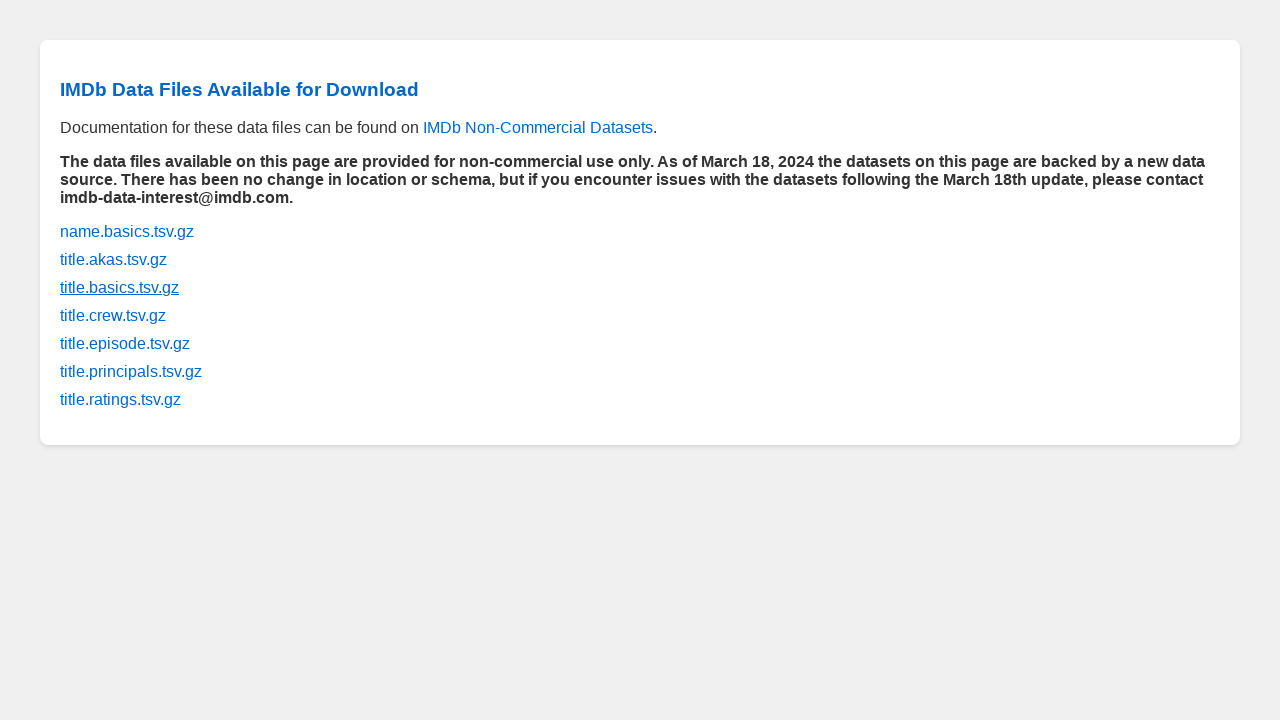

Waited 1 second before downloading next dataset
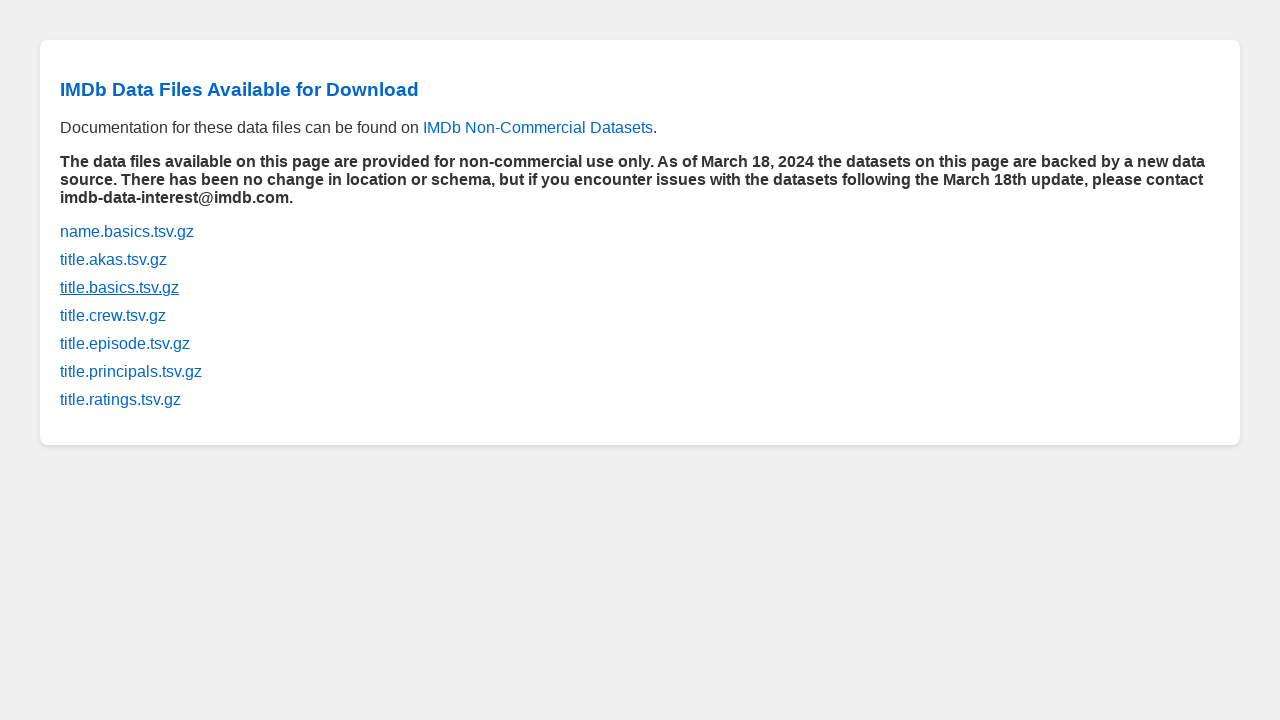

Clicked download link for title ratings dataset at (120, 400) on a:has-text('title.ratings.tsv.gz')
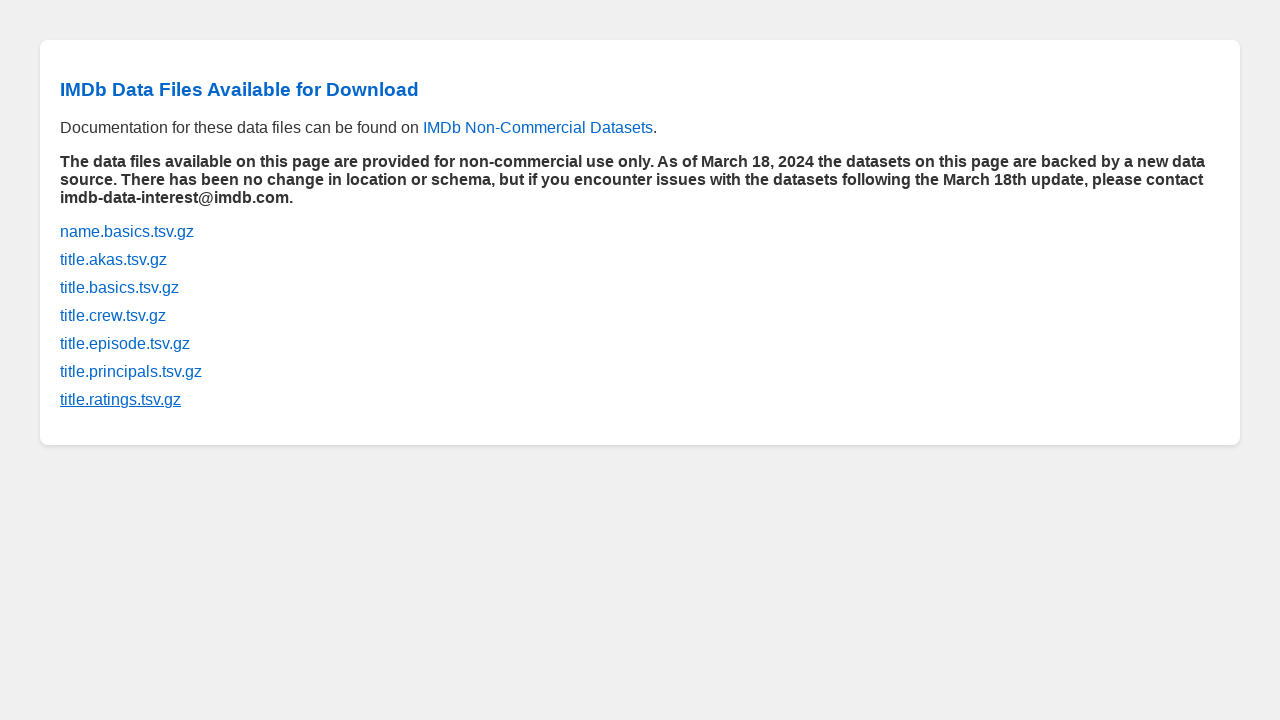

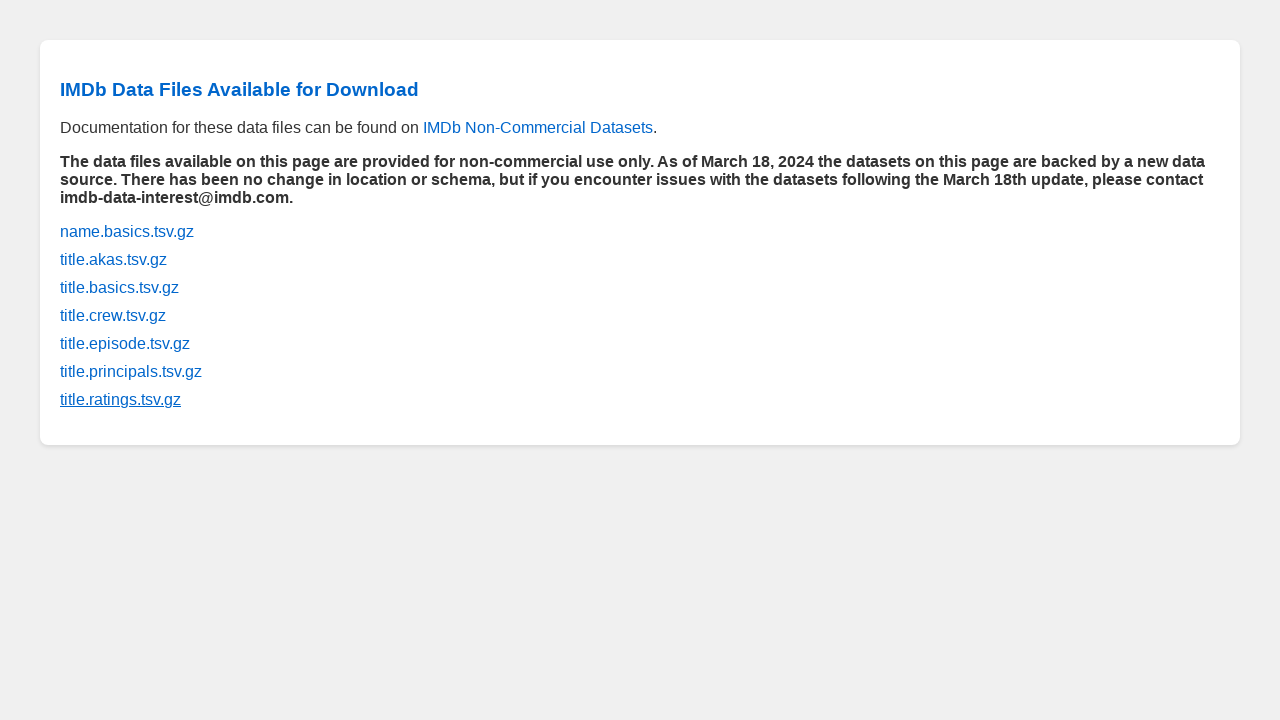